Tests page scrolling functionality by scrolling to the bottom and back to top

Starting URL: https://www.flipkart.com/

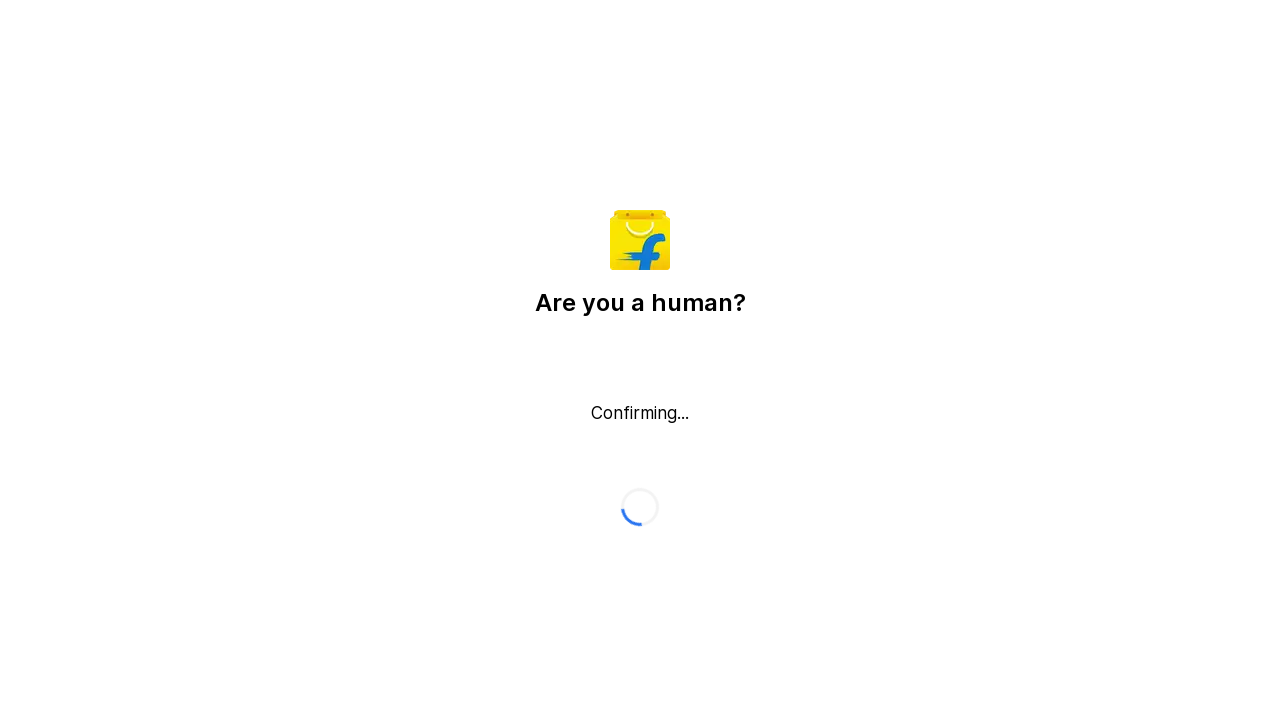

Scrolled to bottom of page on button._2KpZ6l._2doB4z
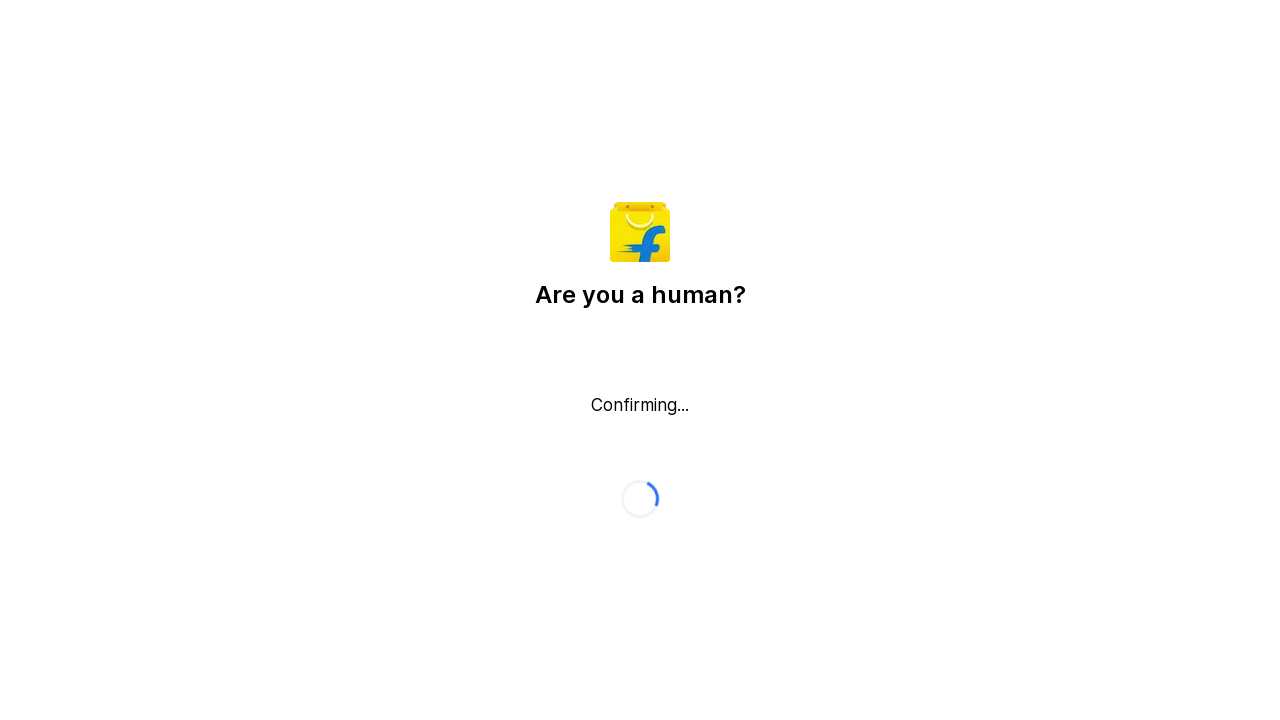

Waited 1 second
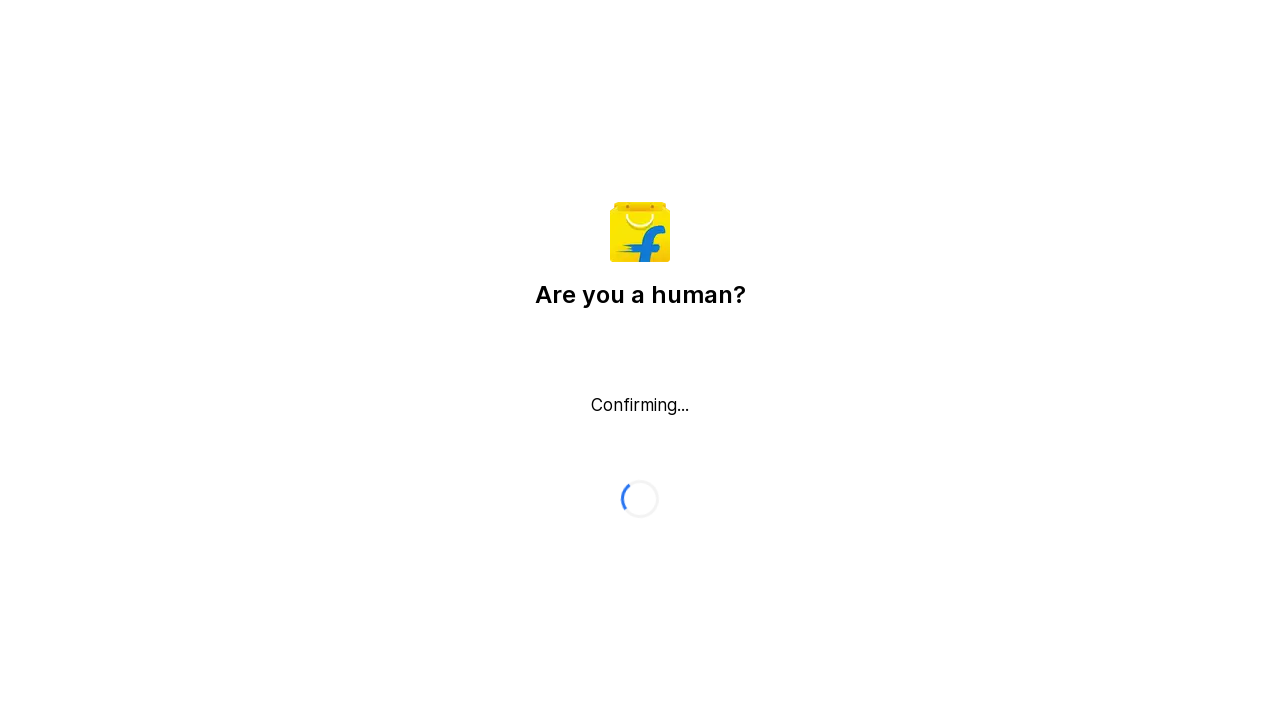

Scrolled back to top of page
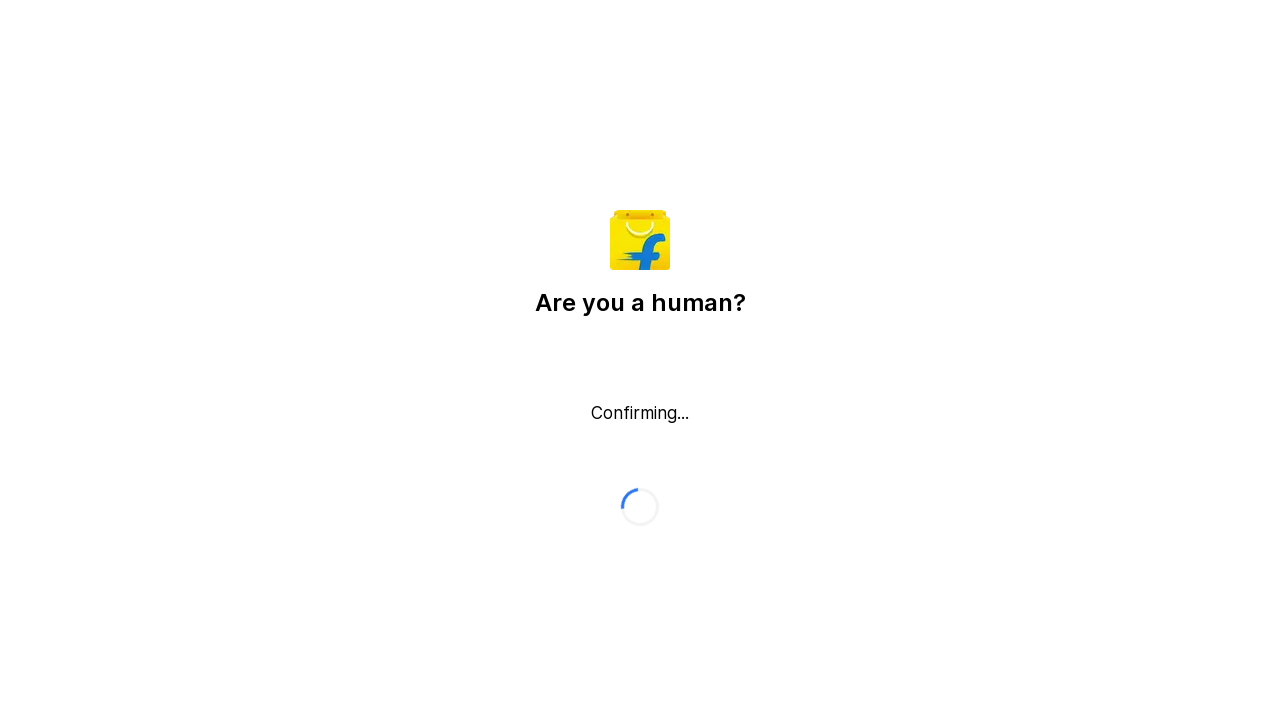

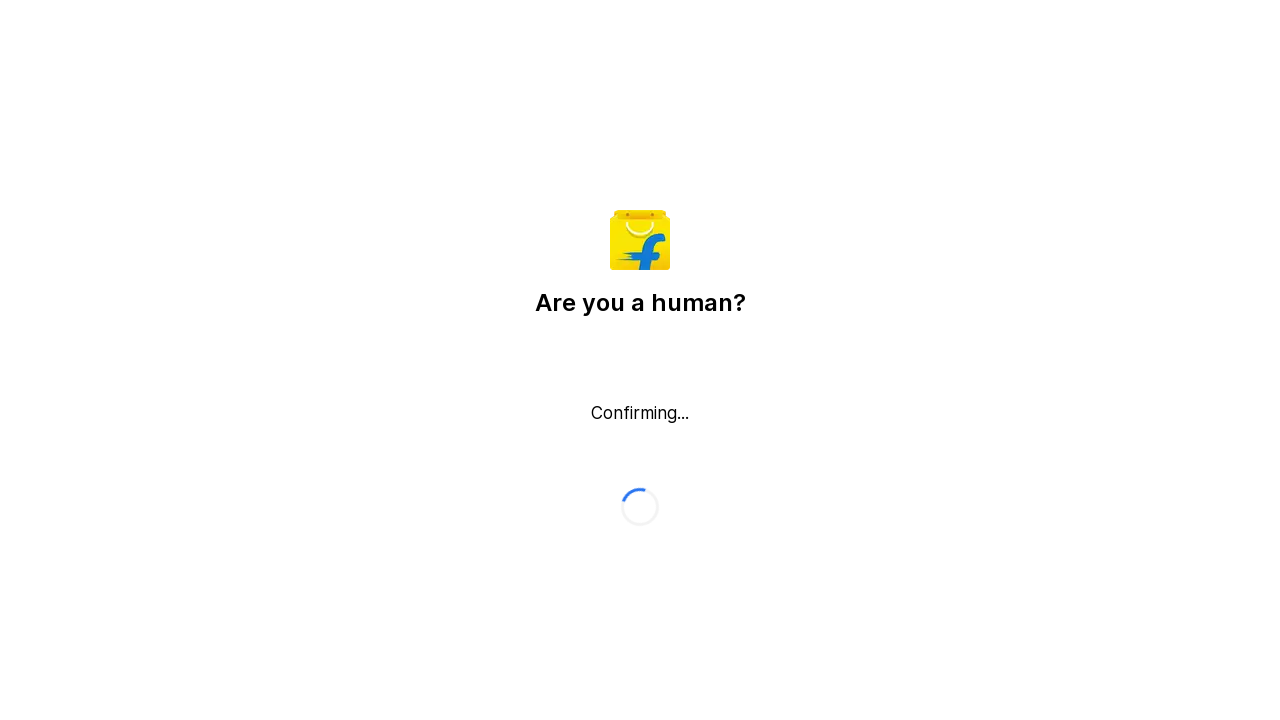